Simply navigates to the APSRTC website homepage

Starting URL: http://www.apsrtconline.in/

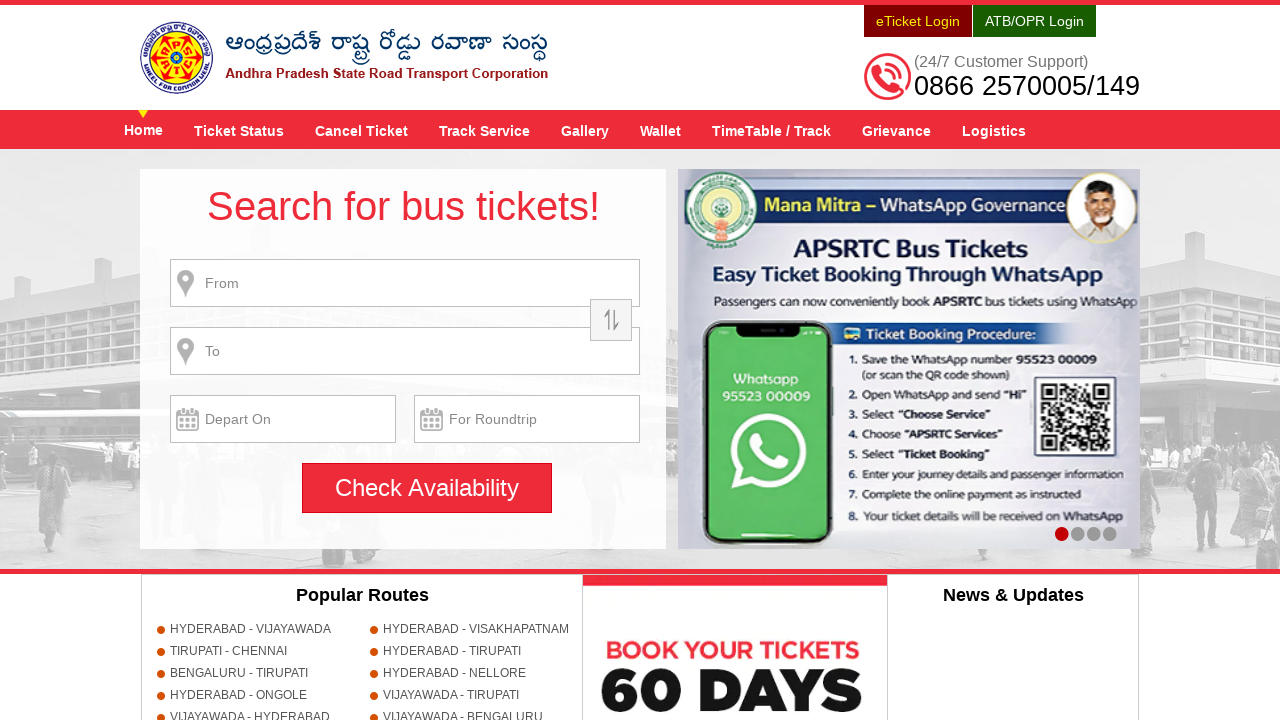

APSRTC homepage loaded successfully
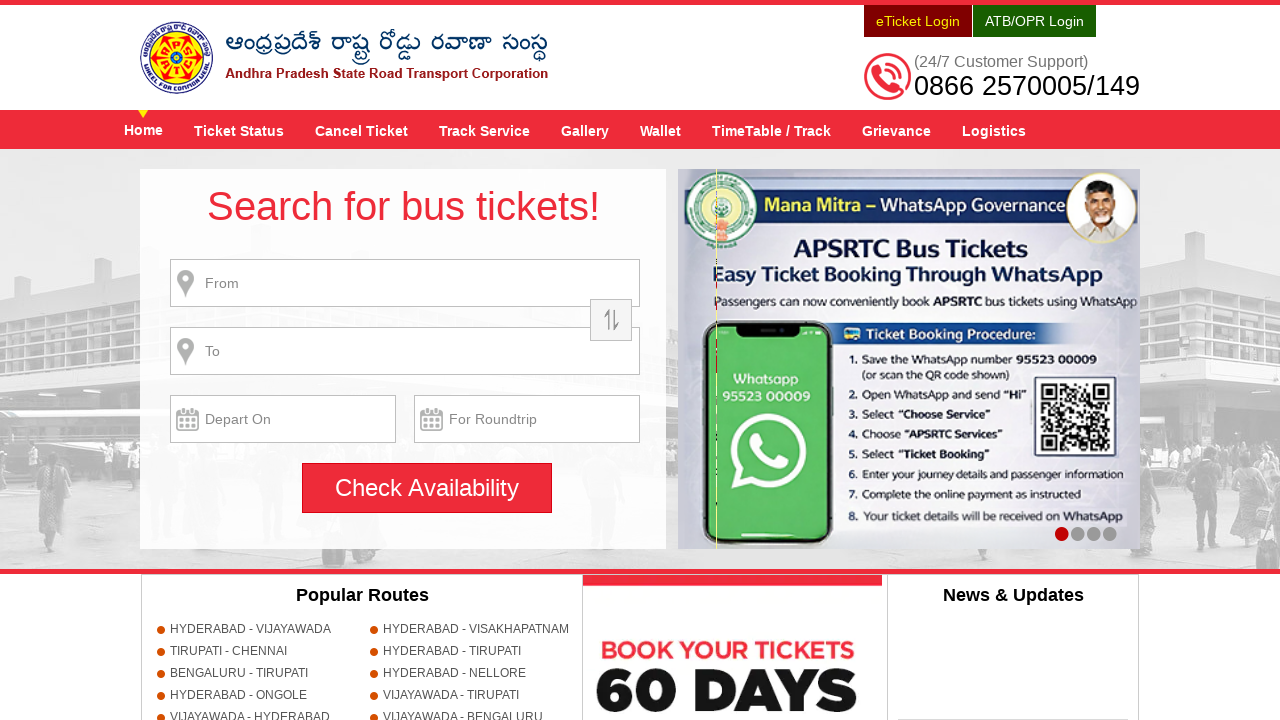

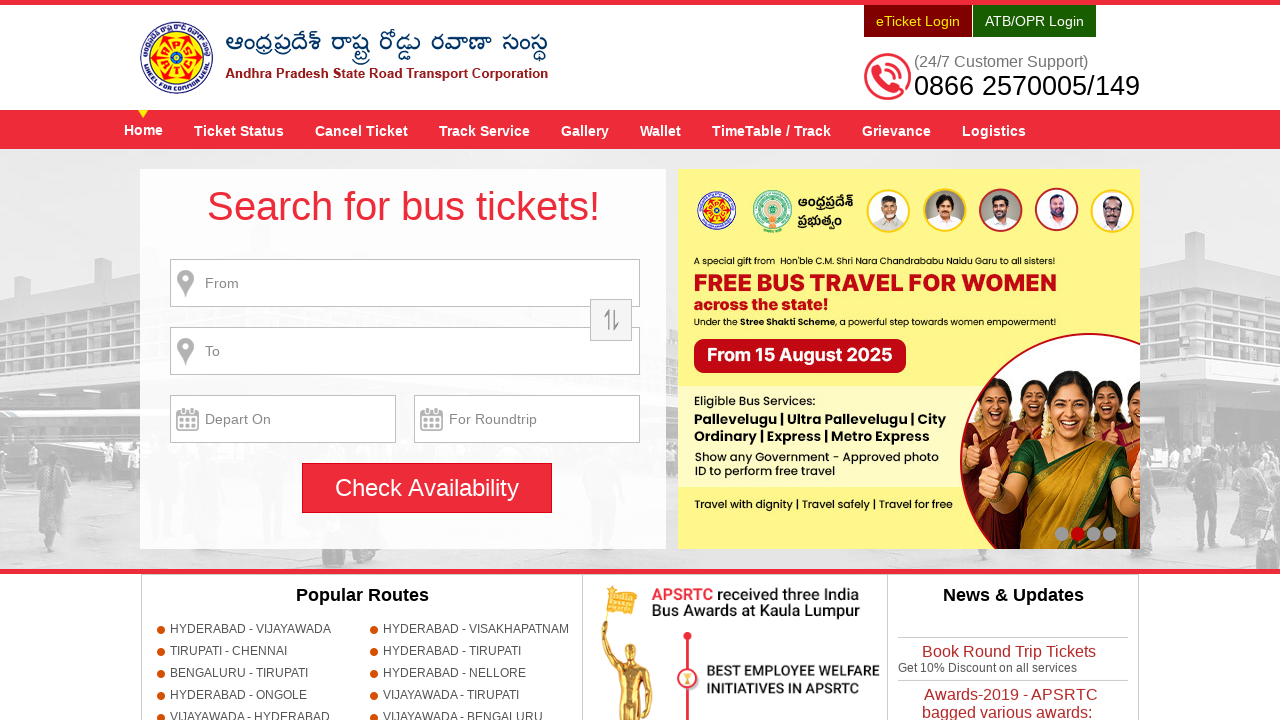